Verifies that the DemoBlaze home page loads successfully by navigating to the URL and waiting for the page to be ready

Starting URL: https://www.demoblaze.com/

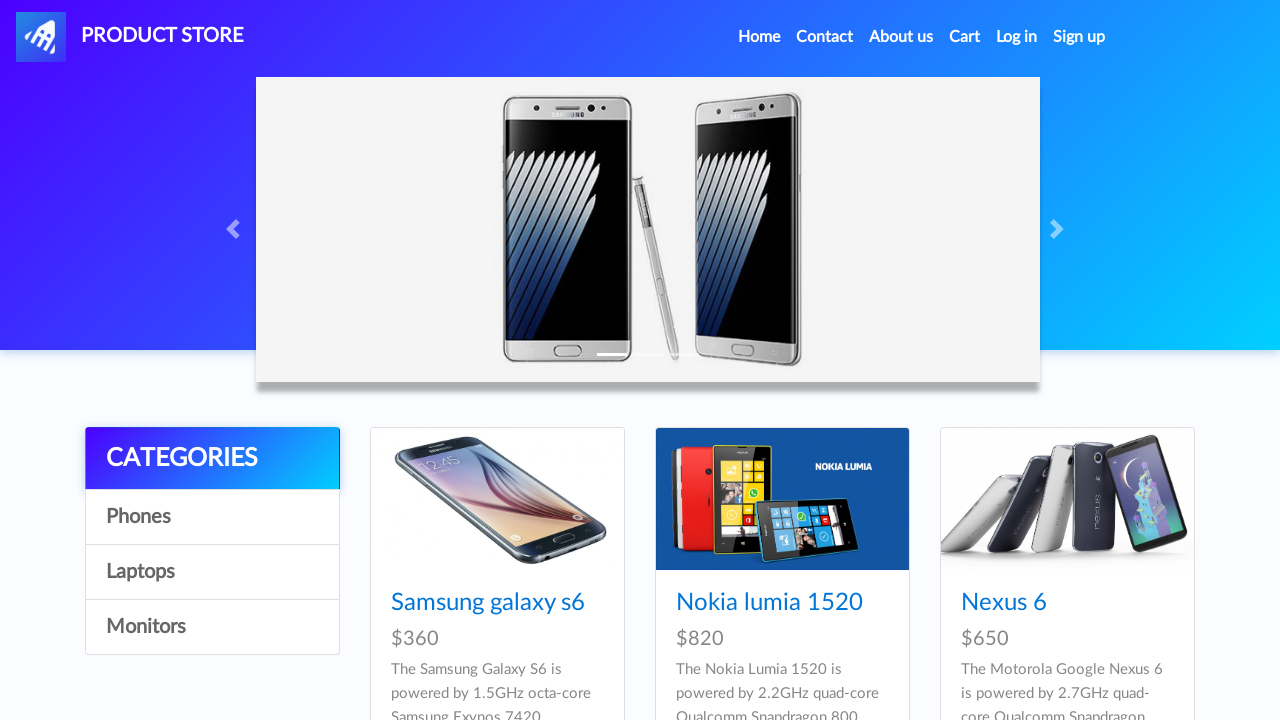

Navigated to DemoBlaze home page
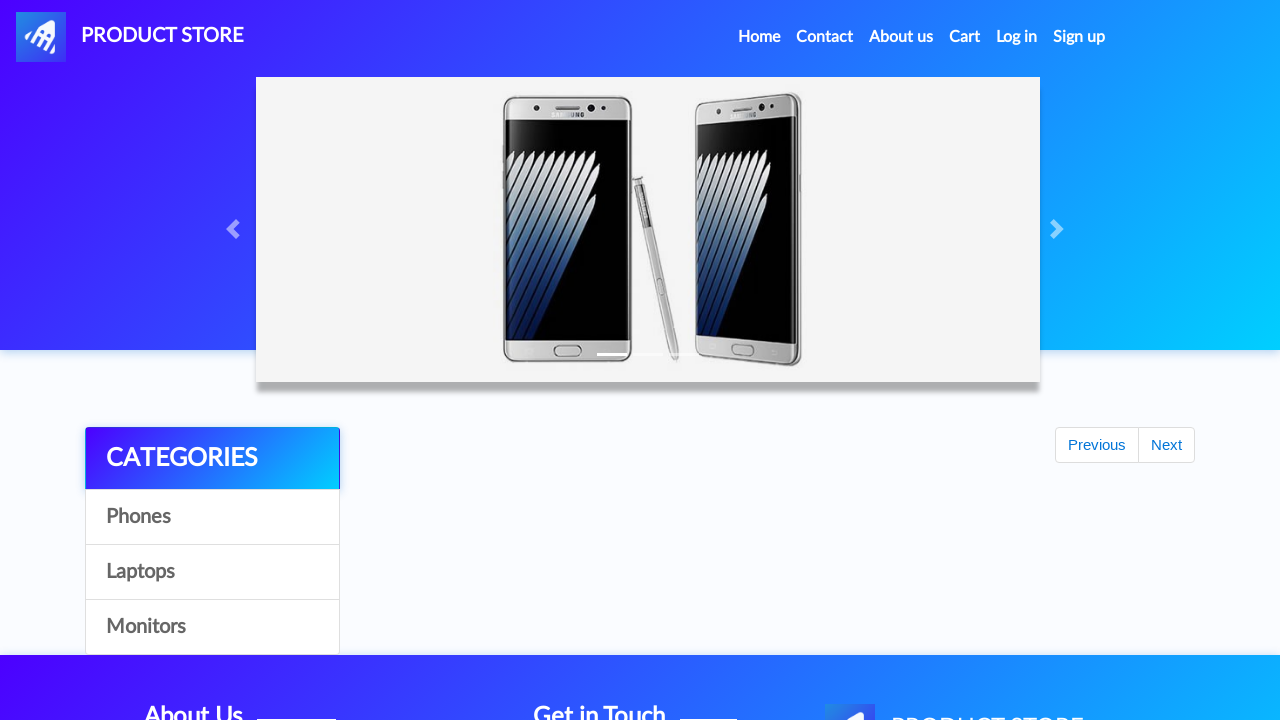

Page DOM content fully loaded
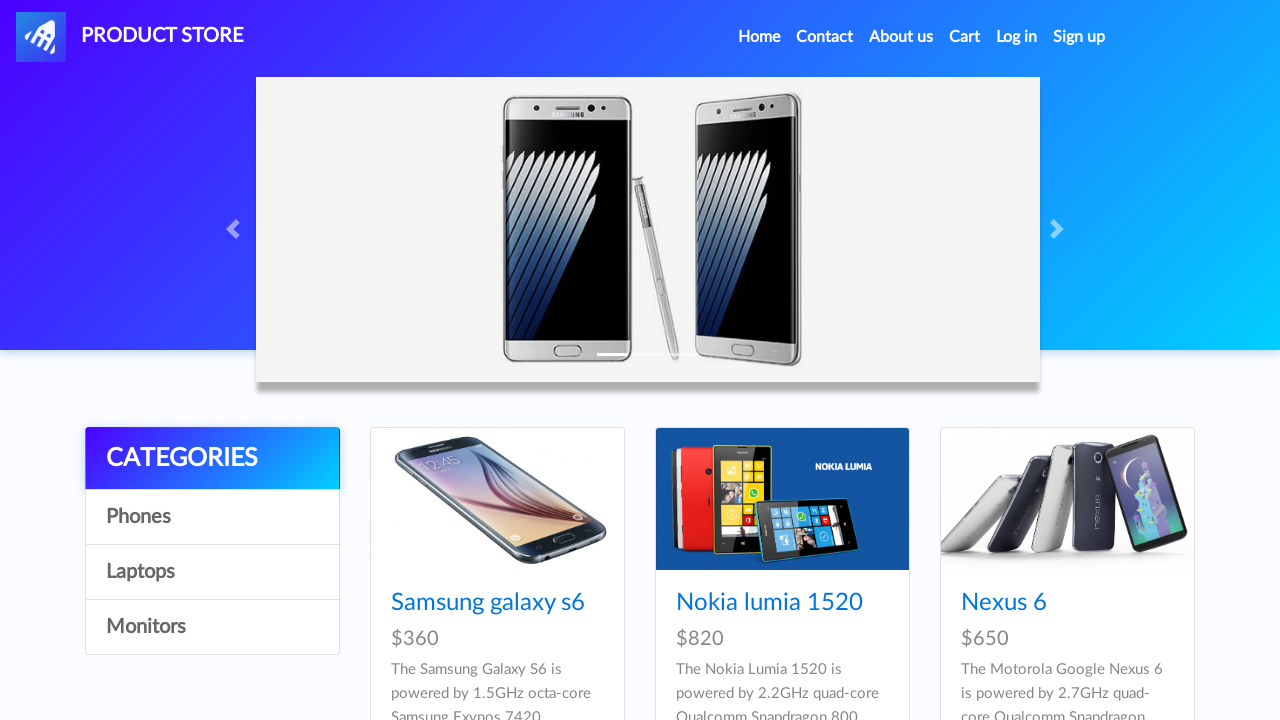

Navigation bar element verified as present
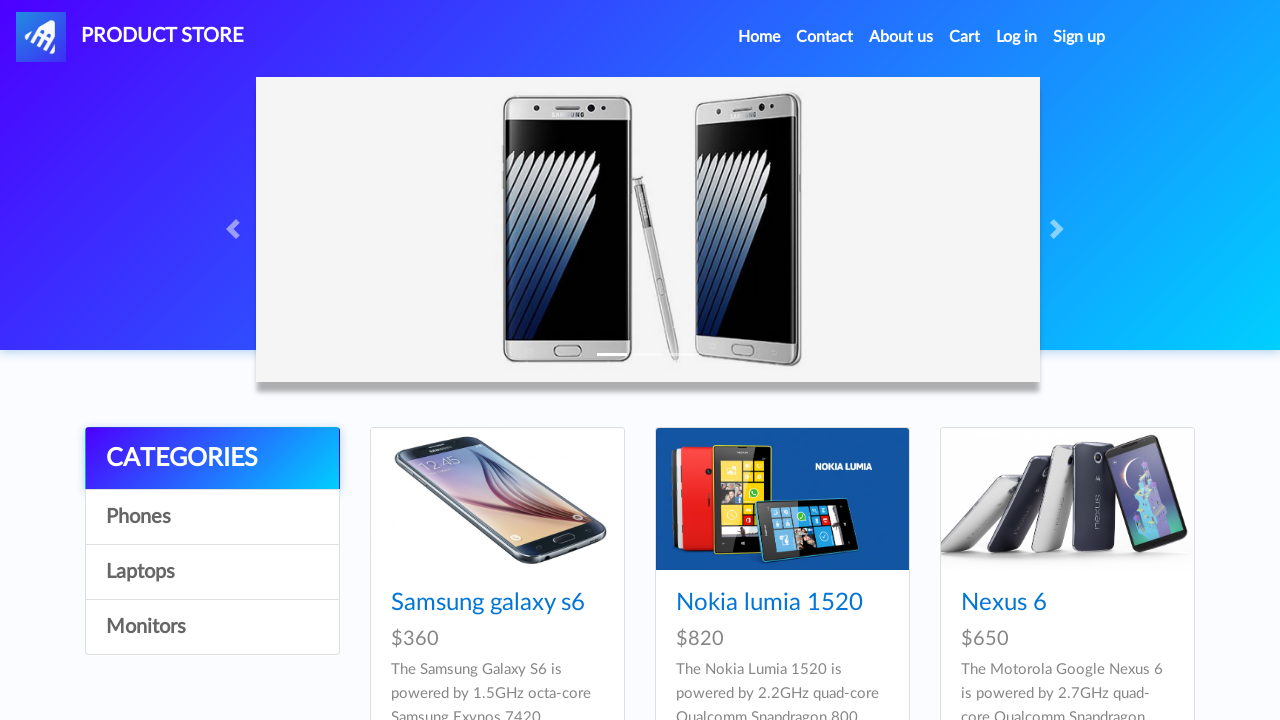

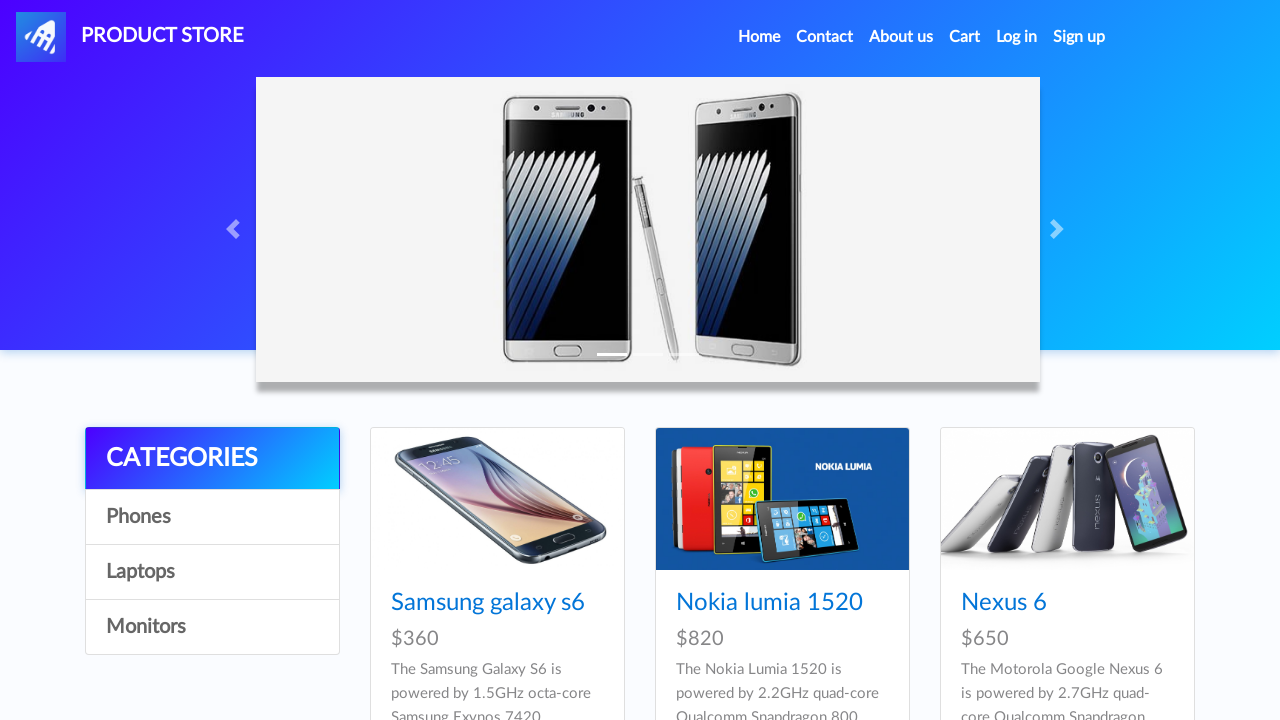